Tests an HR application workflow by resetting the database via UI, creating a new team, adding a new employee with full details, assigning the employee to the team, and then deleting the team.

Starting URL: https://a.lsi2.hr.dmerej.info/

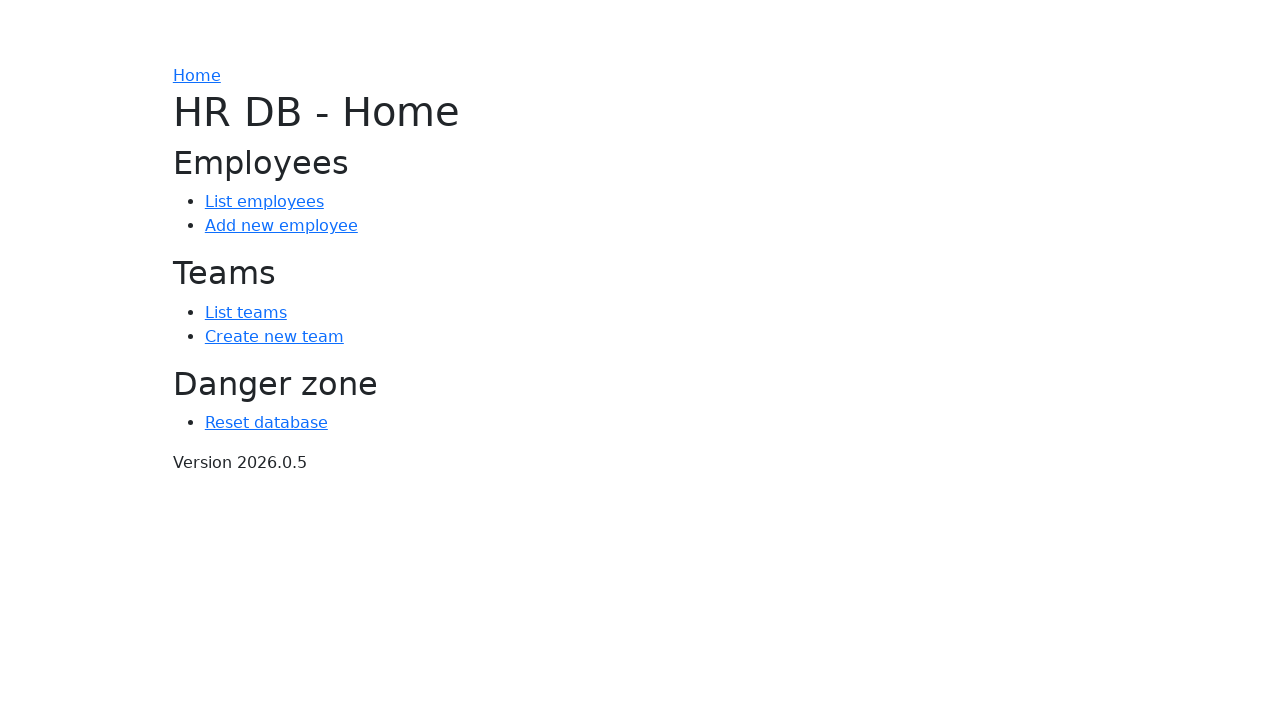

Clicked 'Reset database' link at (266, 423) on internal:role=link[name="Reset database"i]
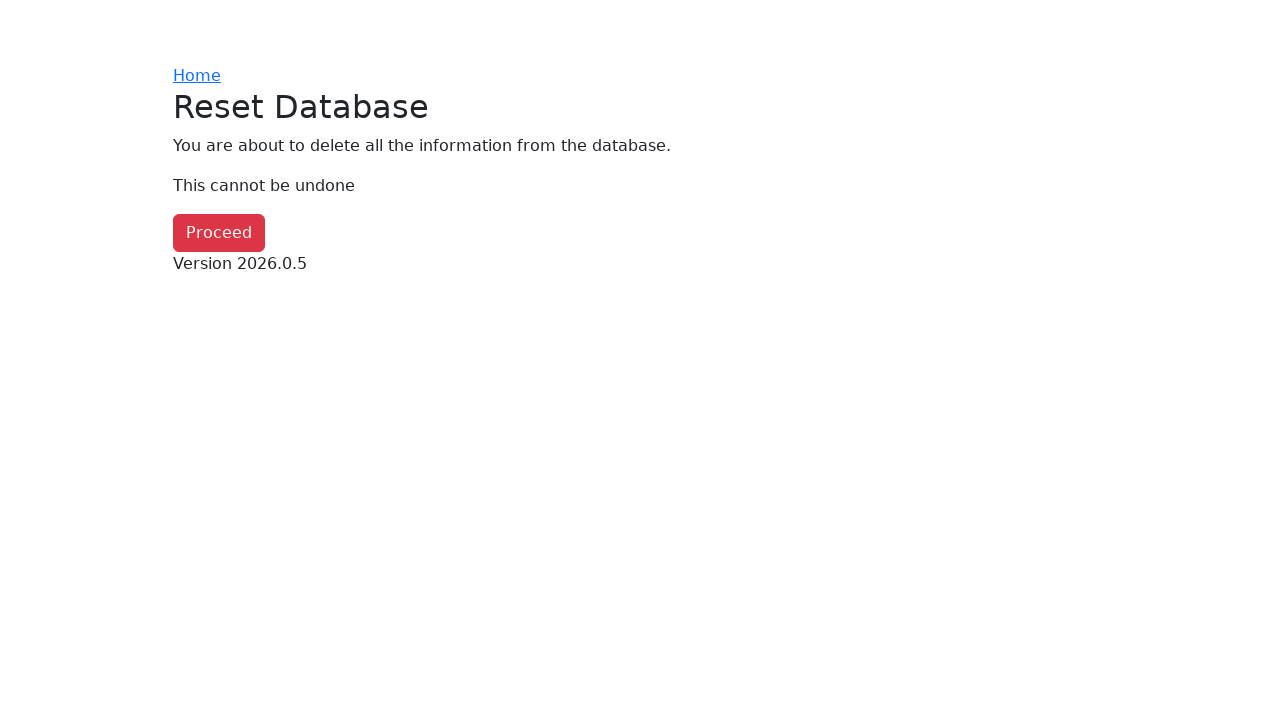

Clicked 'Proceed' button to confirm database reset at (219, 233) on internal:role=button[name="Proceed"i]
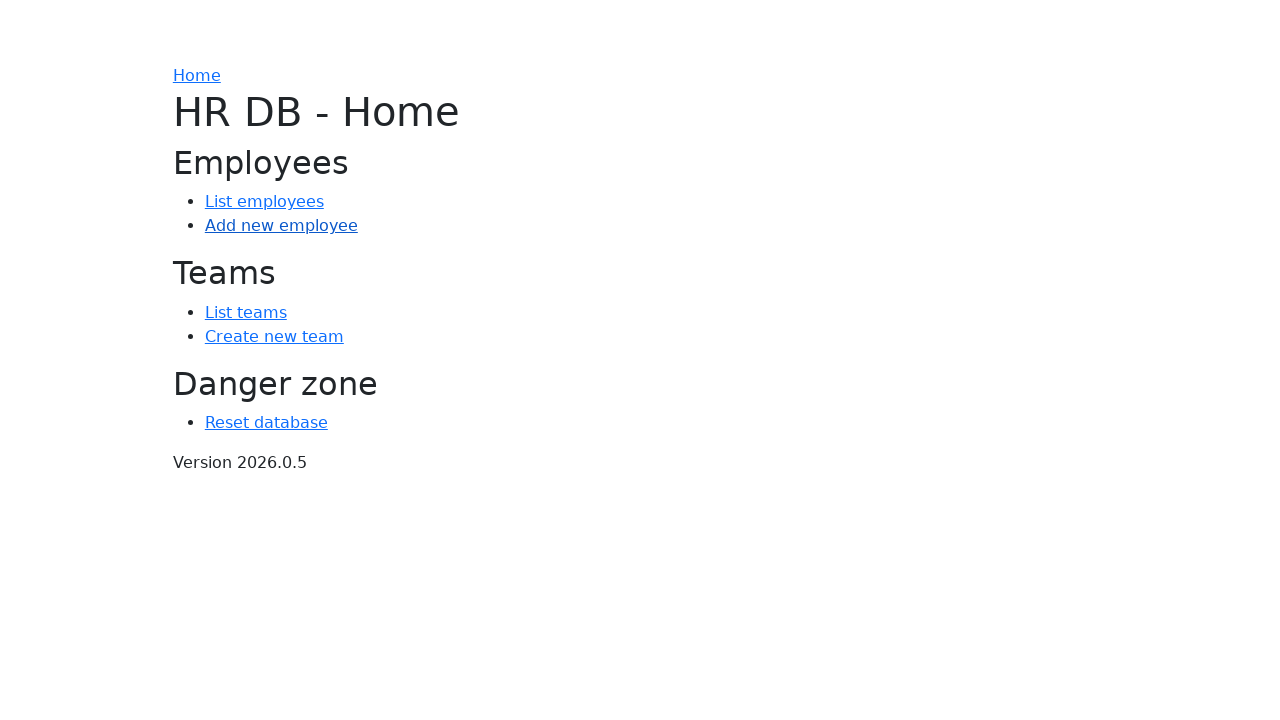

Clicked 'Create new team' link at (274, 336) on internal:role=link[name="Create new team"i]
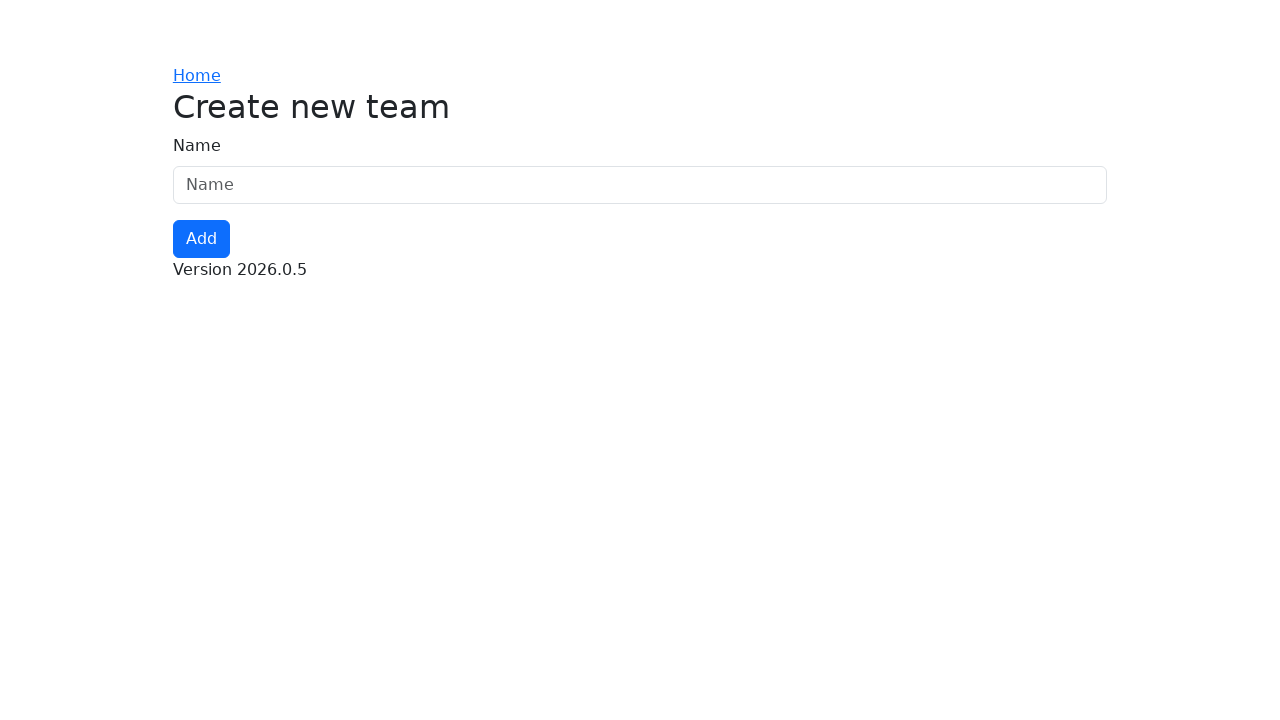

Clicked team name input field at (640, 185) on internal:attr=[placeholder="Name"i]
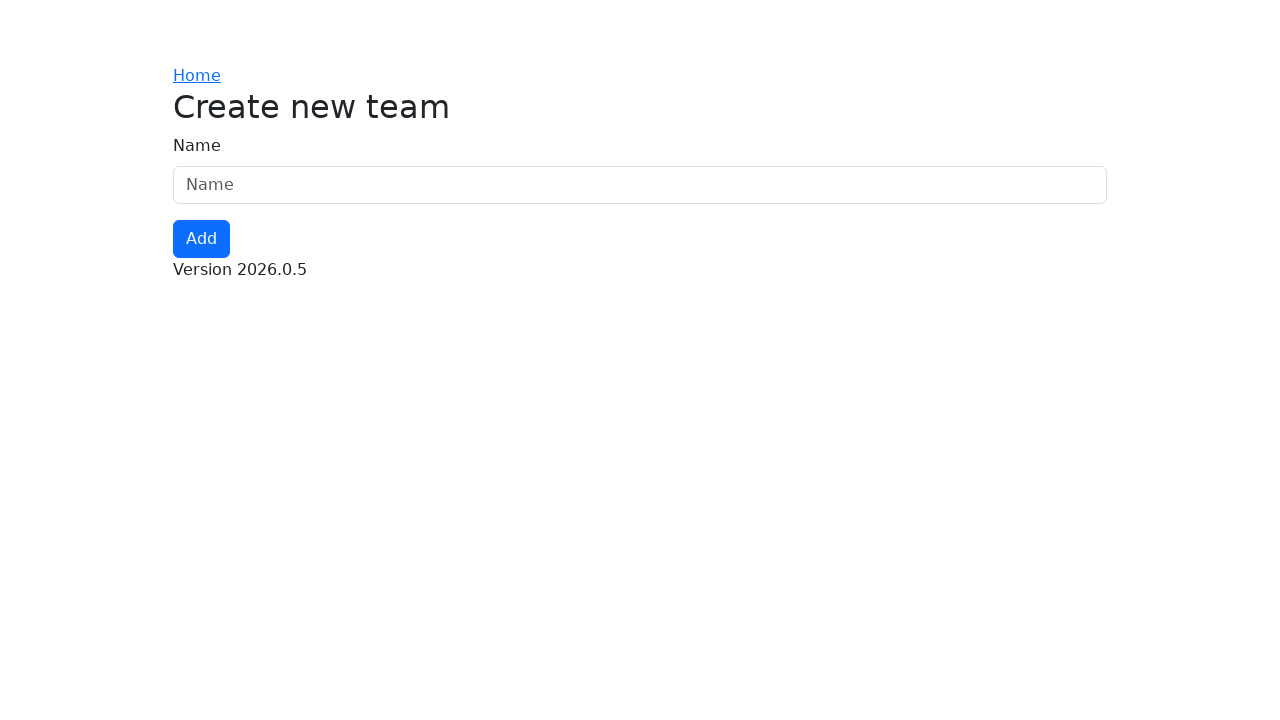

Filled team name with 'TestTeam' on internal:attr=[placeholder="Name"i]
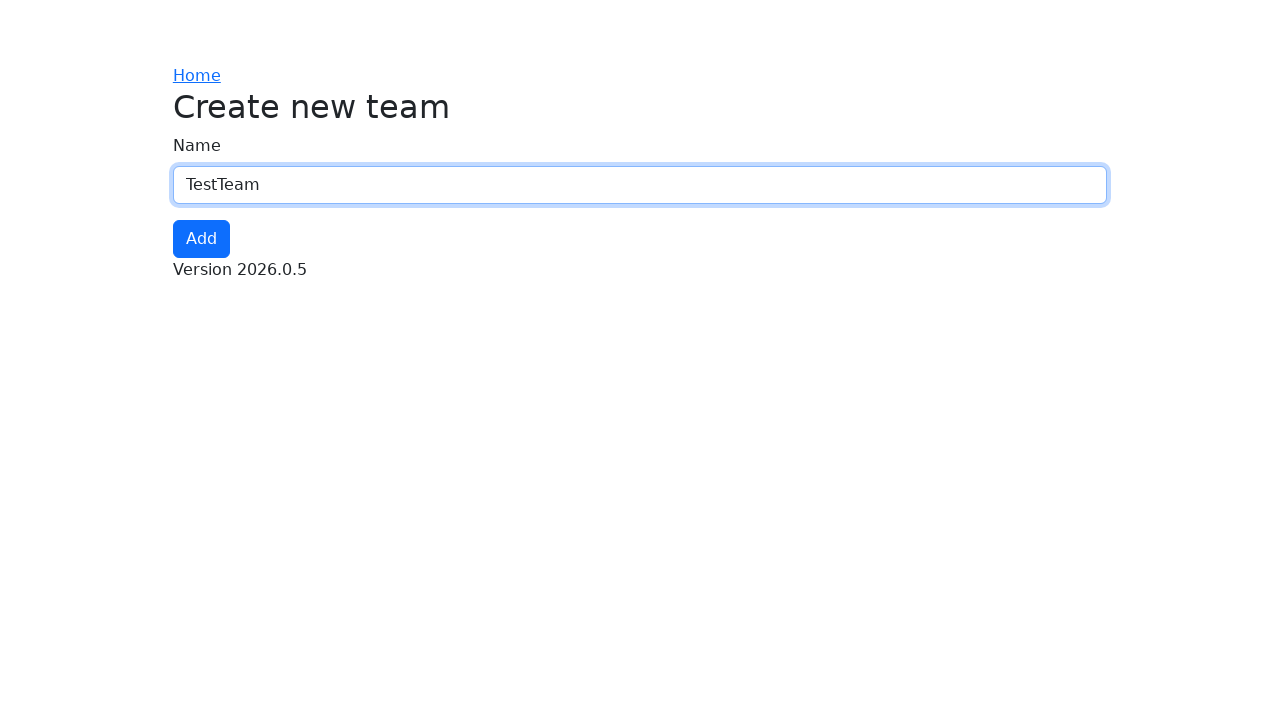

Clicked 'Add' button to create team at (201, 239) on internal:role=button[name="Add"i]
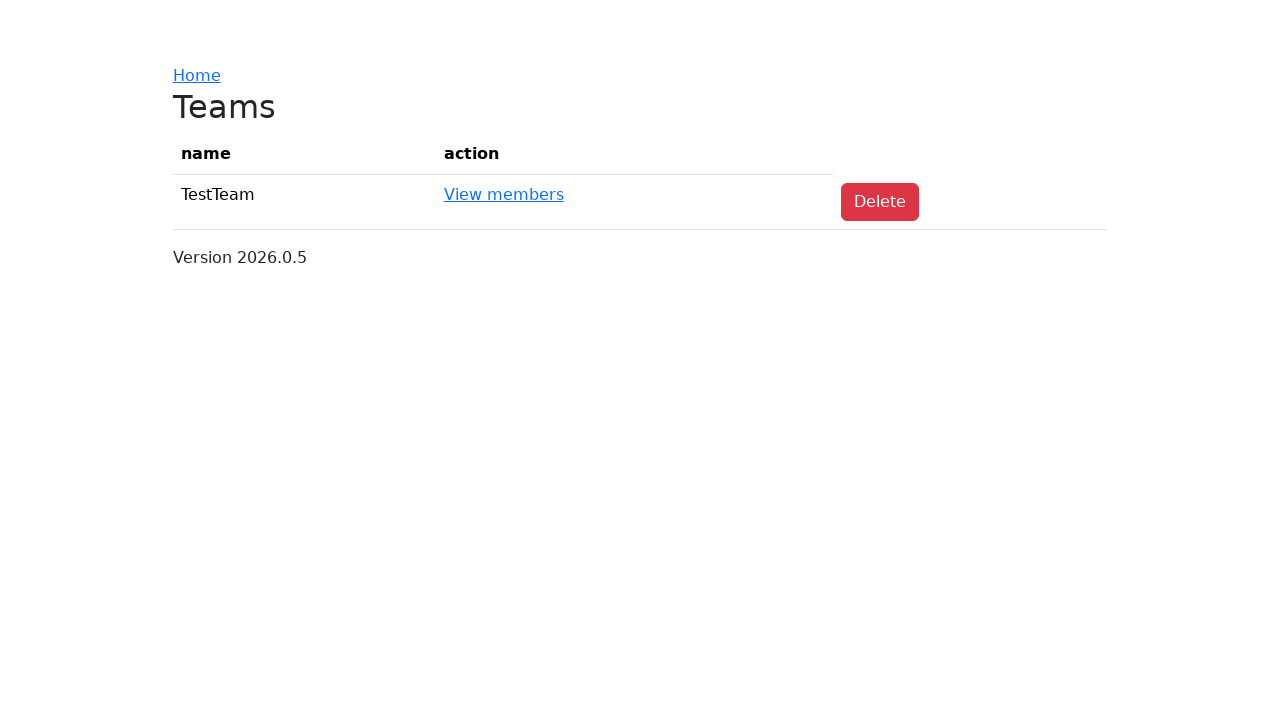

Clicked 'Home' link to navigate home at (197, 76) on internal:role=link[name="Home"i]
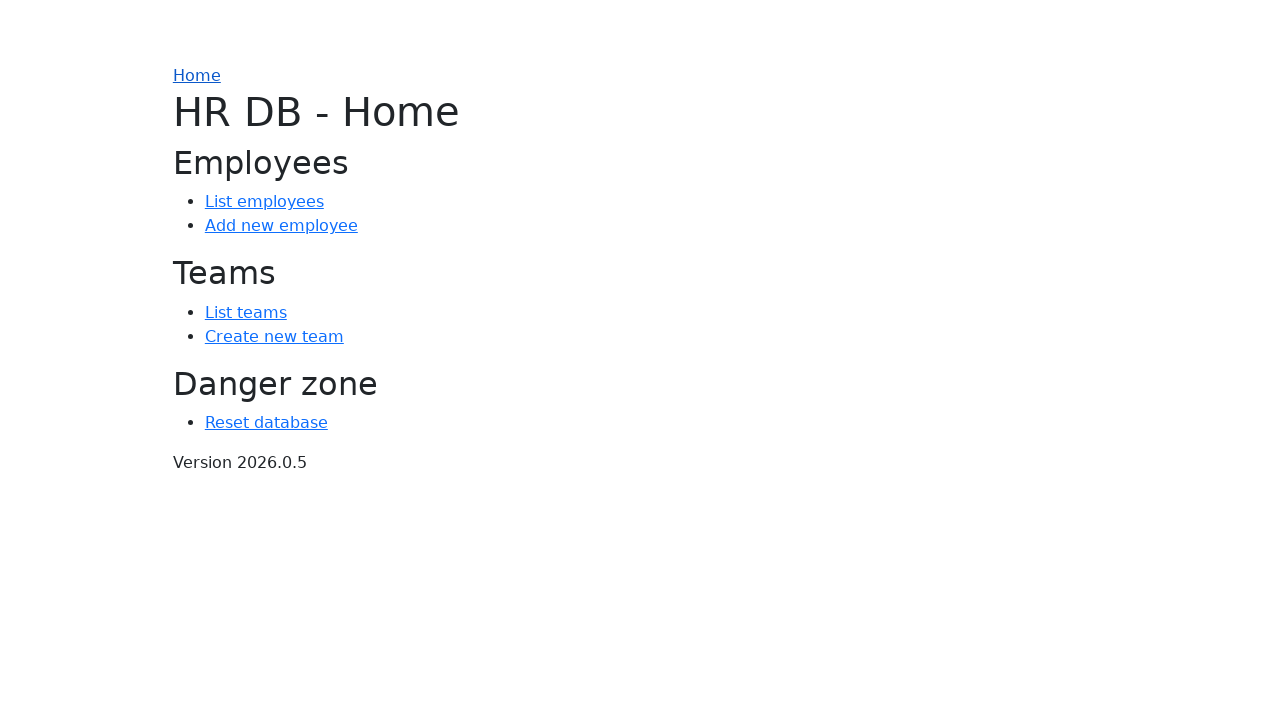

Clicked 'Add new employee' link at (281, 226) on internal:role=link[name="Add new employee"i]
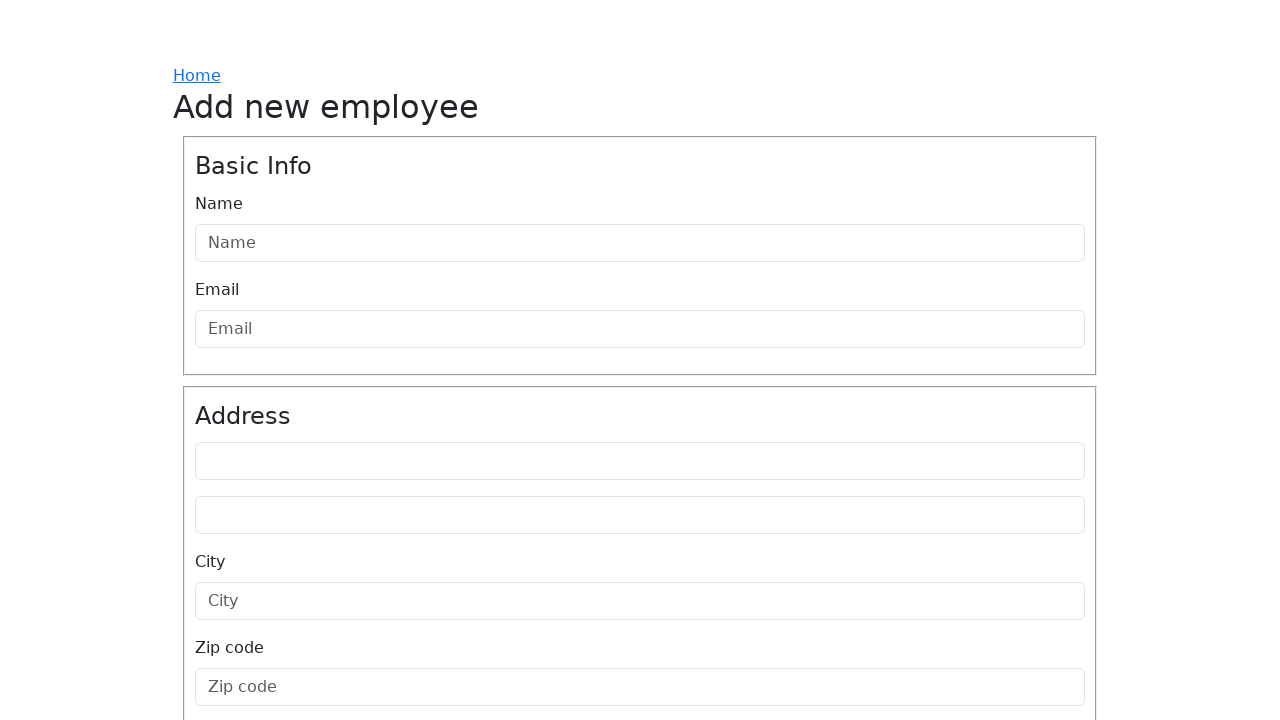

Clicked employee name input field at (640, 243) on internal:attr=[placeholder="Name"i]
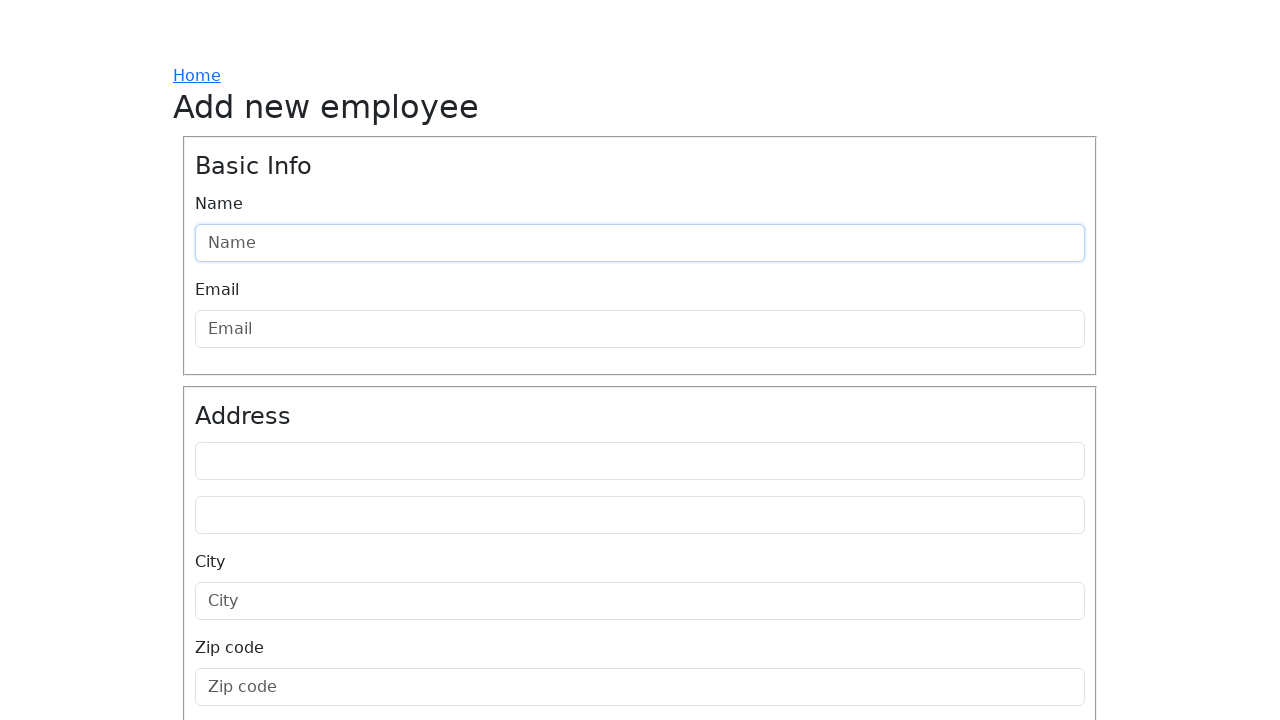

Filled employee name with 'Test' on internal:attr=[placeholder="Name"i]
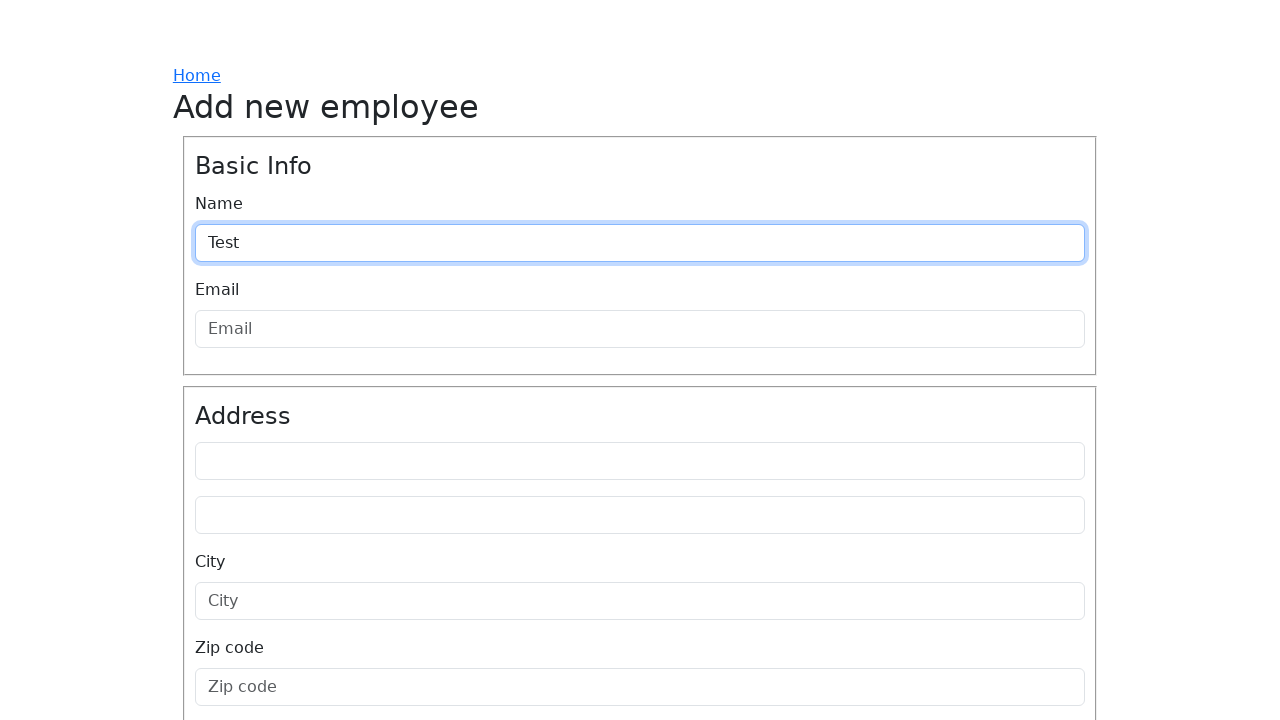

Pressed Tab to move to next field on internal:attr=[placeholder="Name"i]
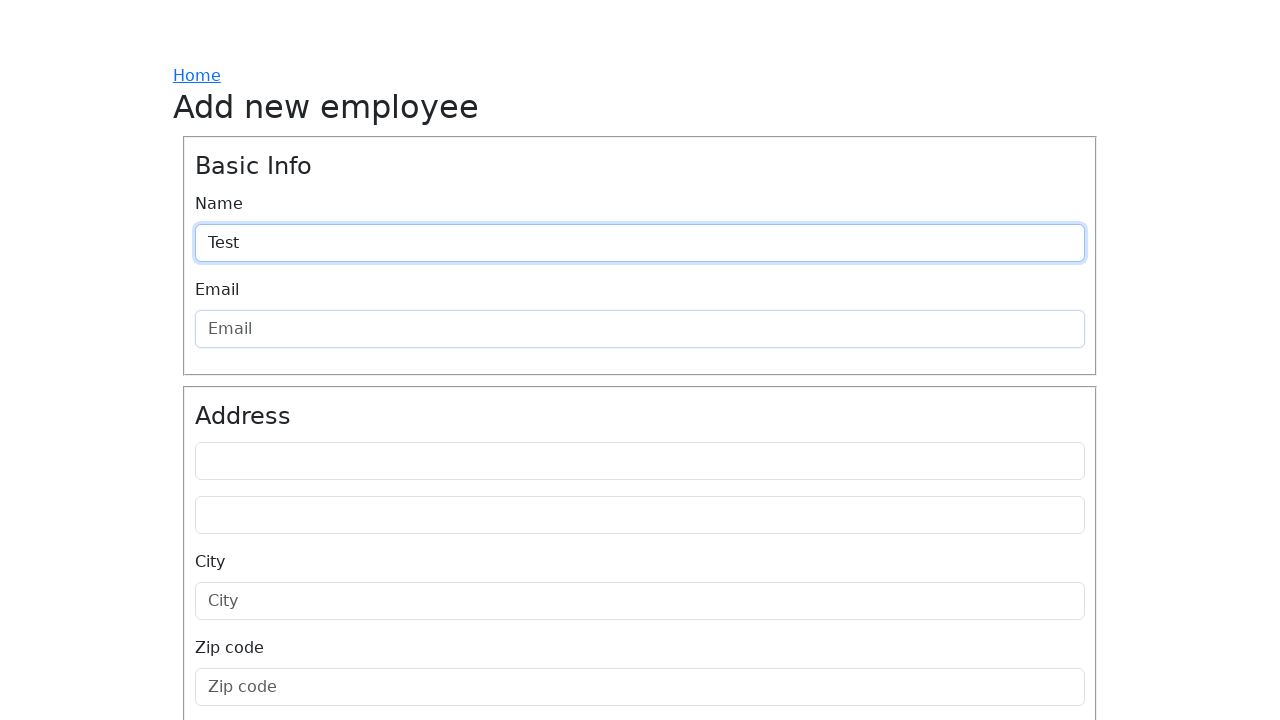

Filled email field with 'Test@test.test' on internal:attr=[placeholder="Email"i]
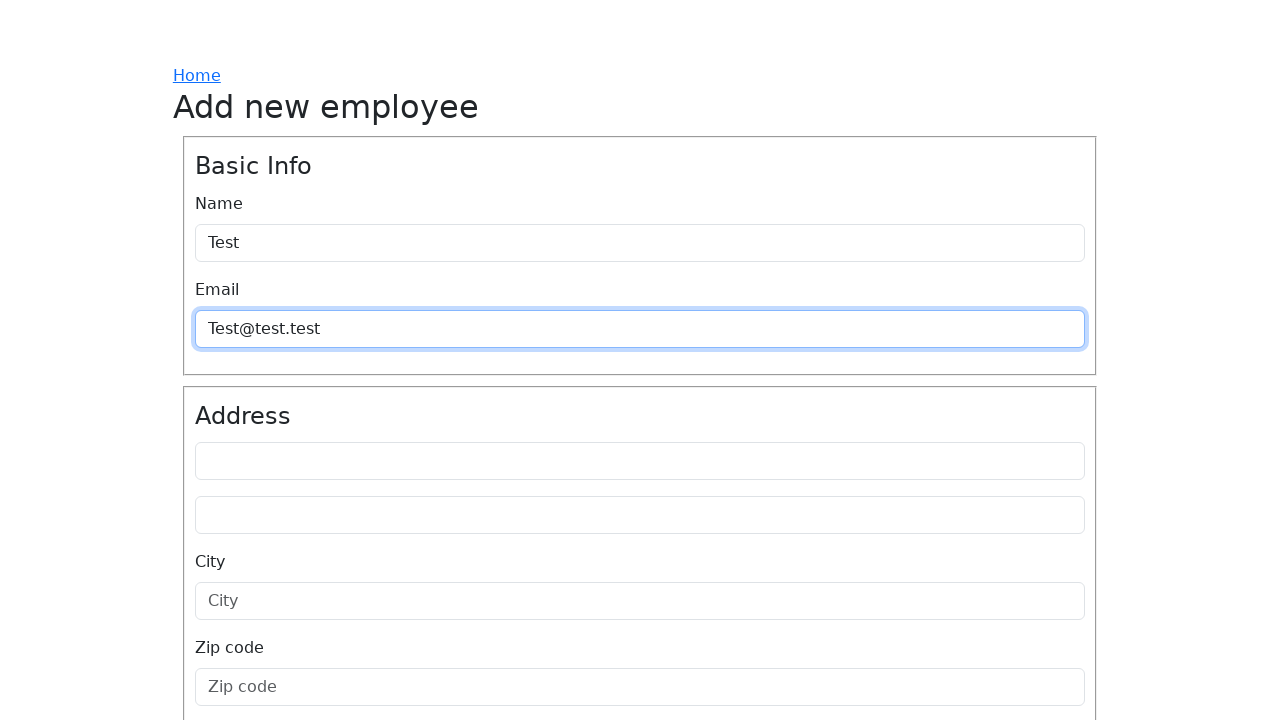

Pressed Tab to move to next field on internal:attr=[placeholder="Email"i]
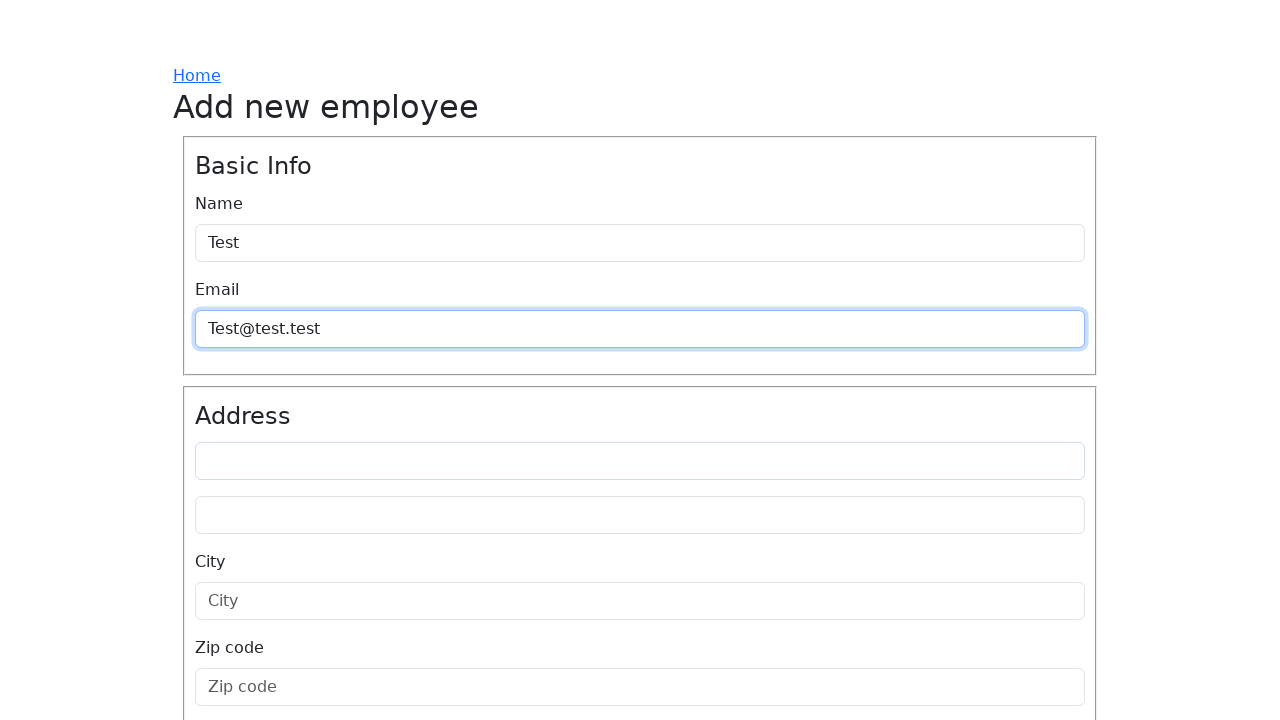

Filled address line 1 with 'Test' on #id_address_line1
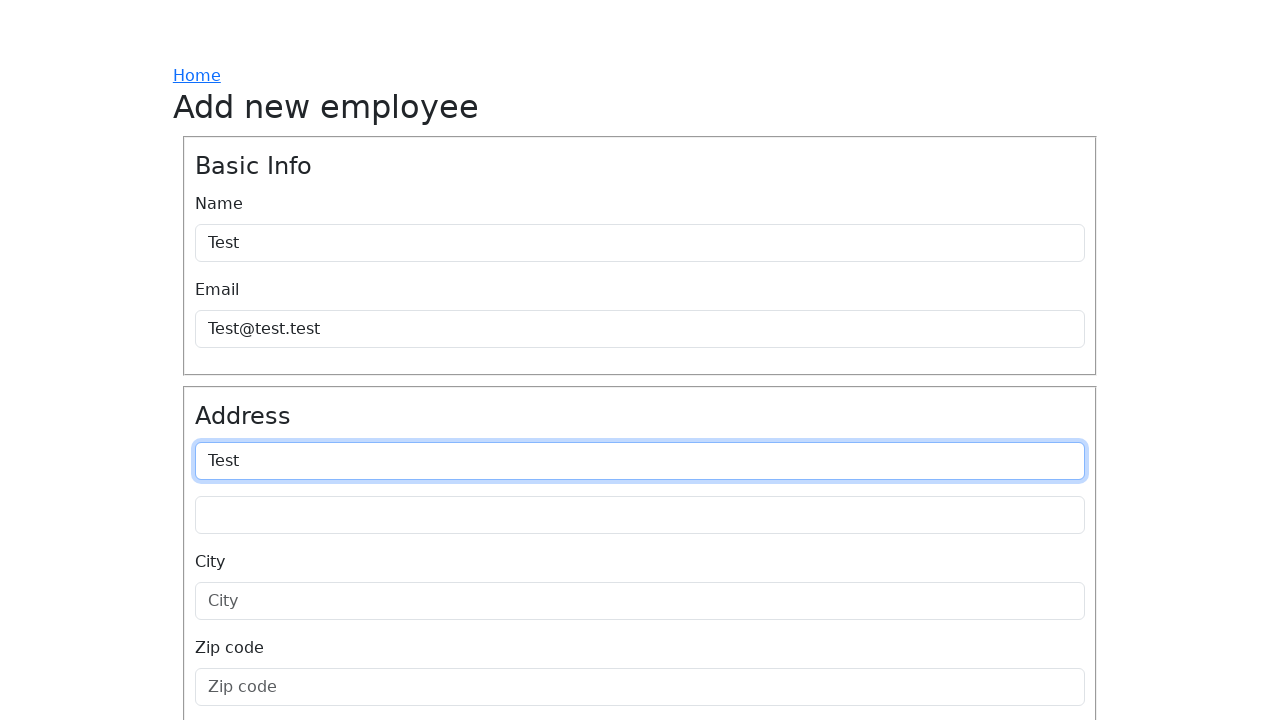

Pressed Tab to move to next field on #id_address_line1
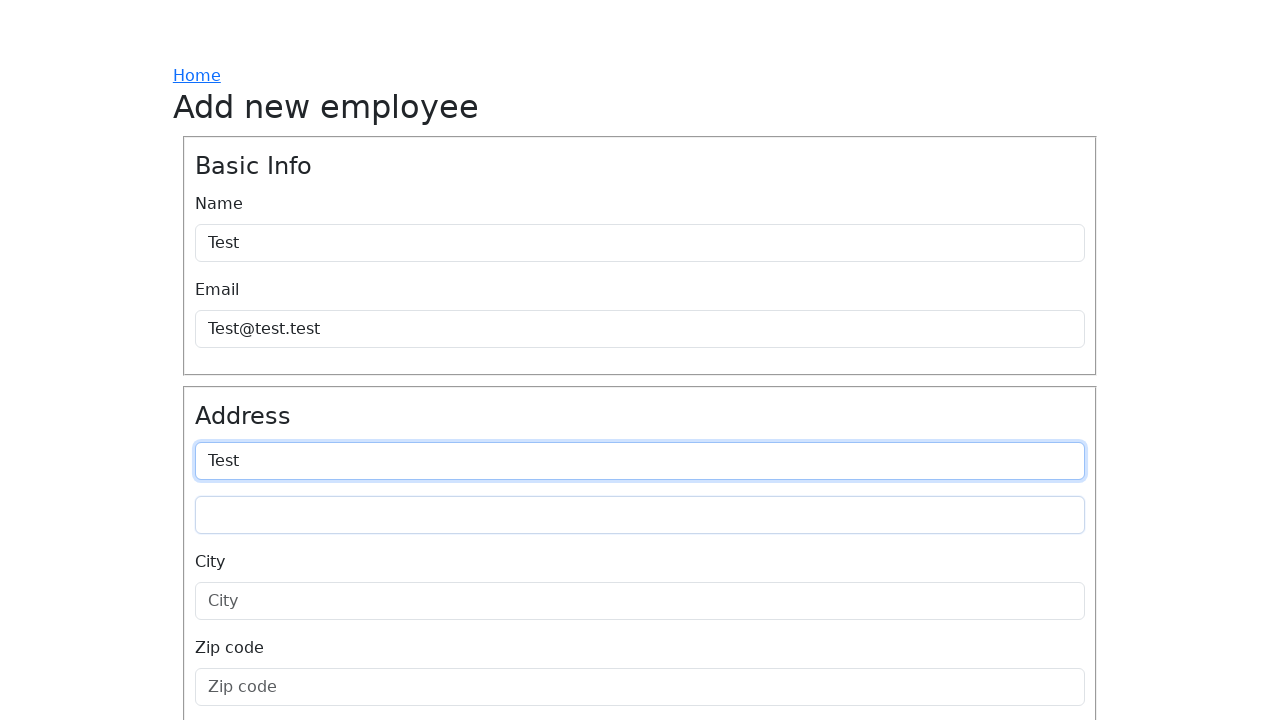

Pressed Tab to skip address line 2 on #id_address_line2
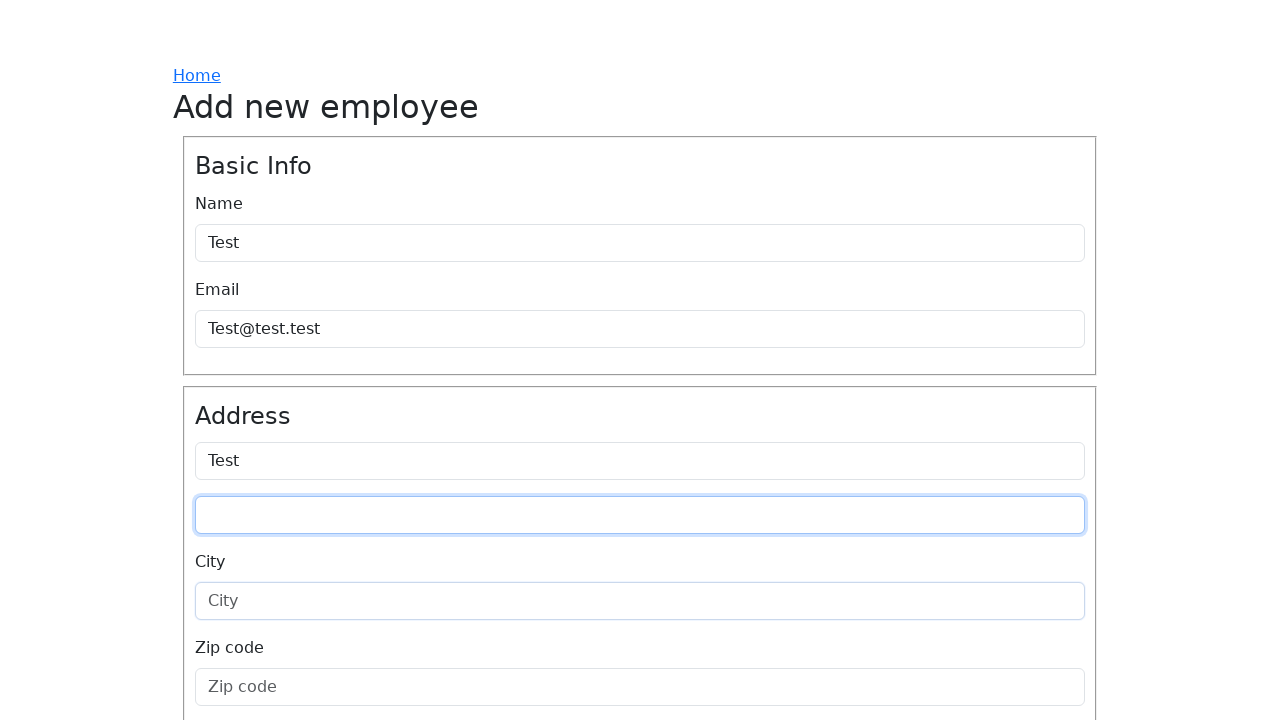

Filled city field with 'Test' on internal:attr=[placeholder="City"i]
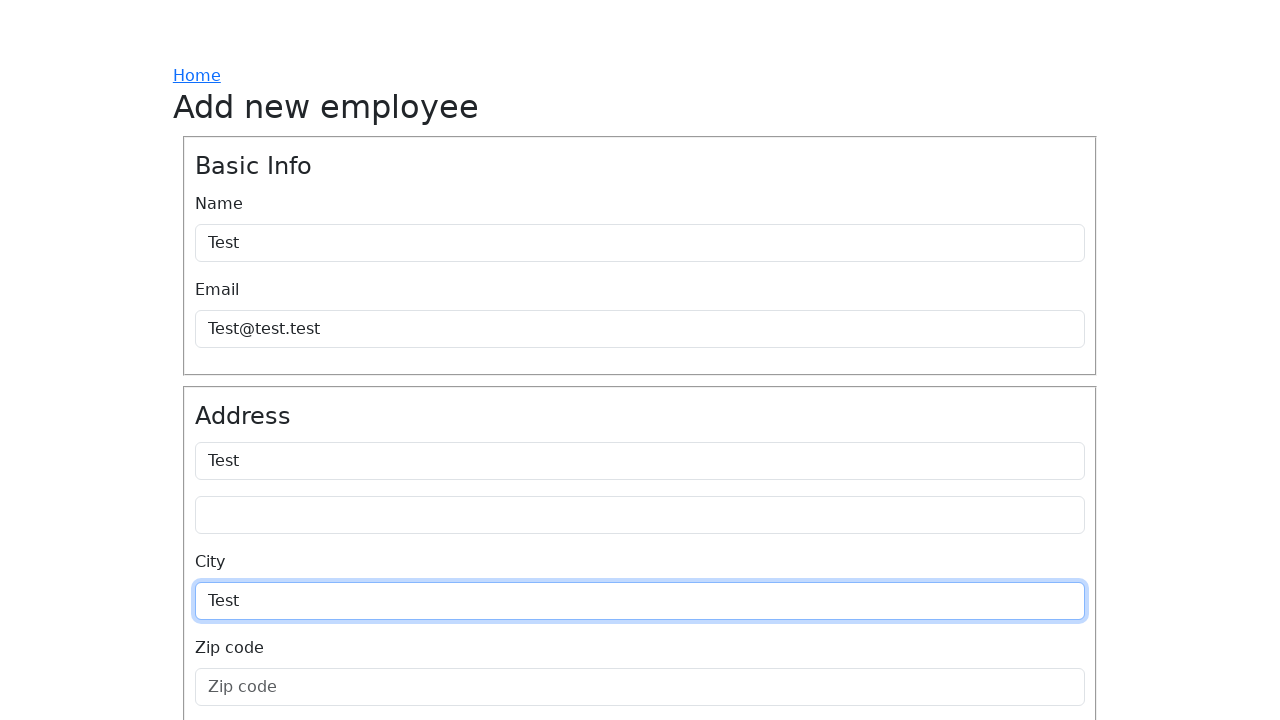

Pressed Tab to move to next field on internal:attr=[placeholder="City"i]
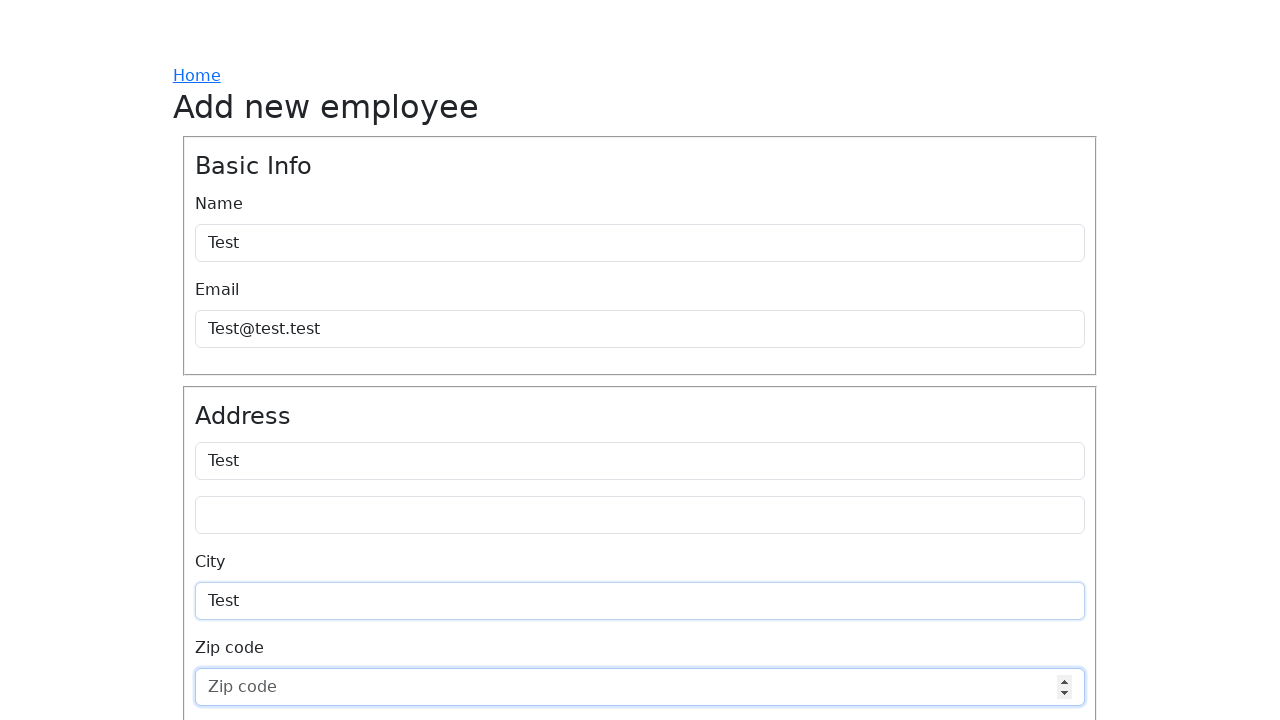

Filled zip code field with '1000' on internal:attr=[placeholder="Zip code"i]
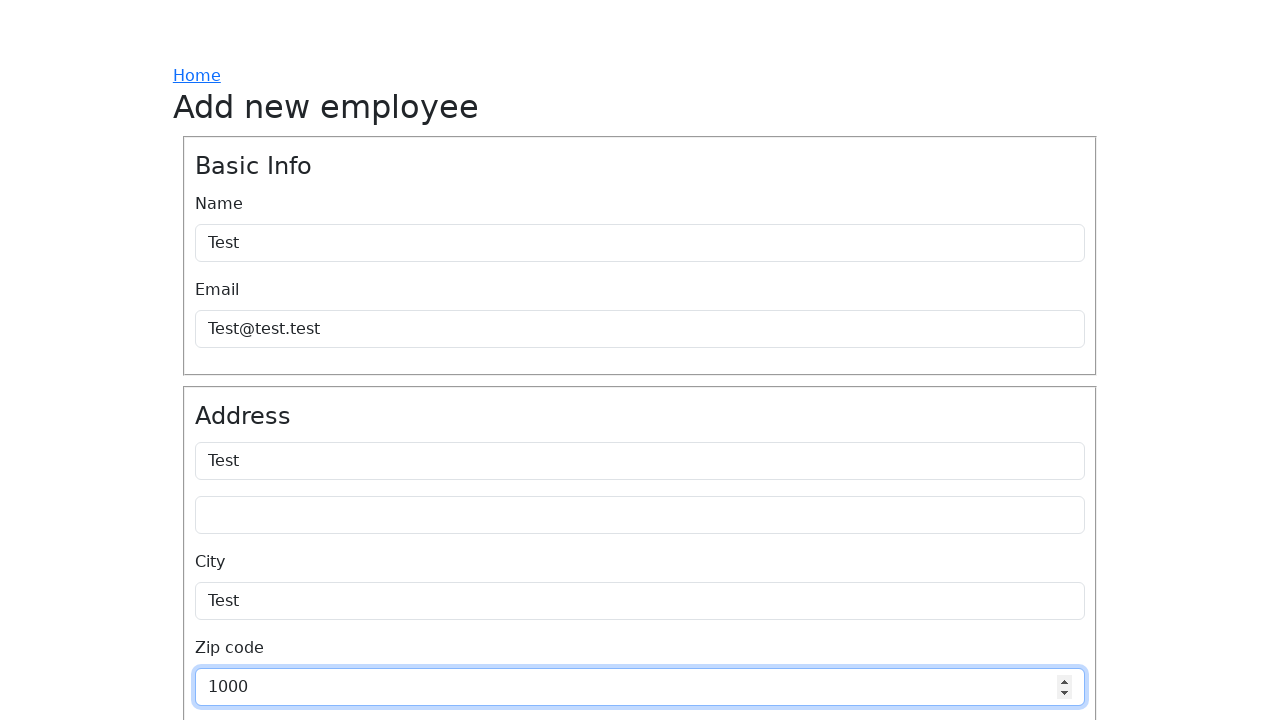

Filled hiring date with '2025-02-24' on internal:attr=[placeholder="Hiring date"i]
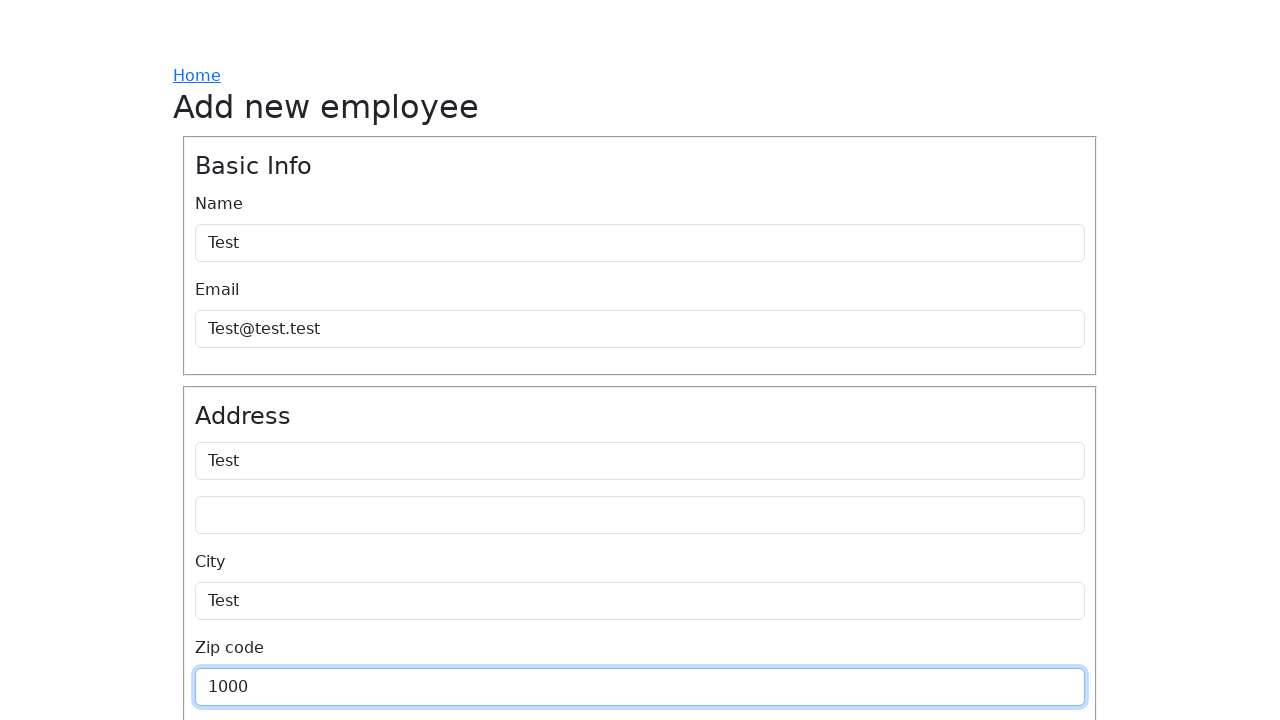

Clicked job title input field at (640, 537) on internal:attr=[placeholder="Job title"i]
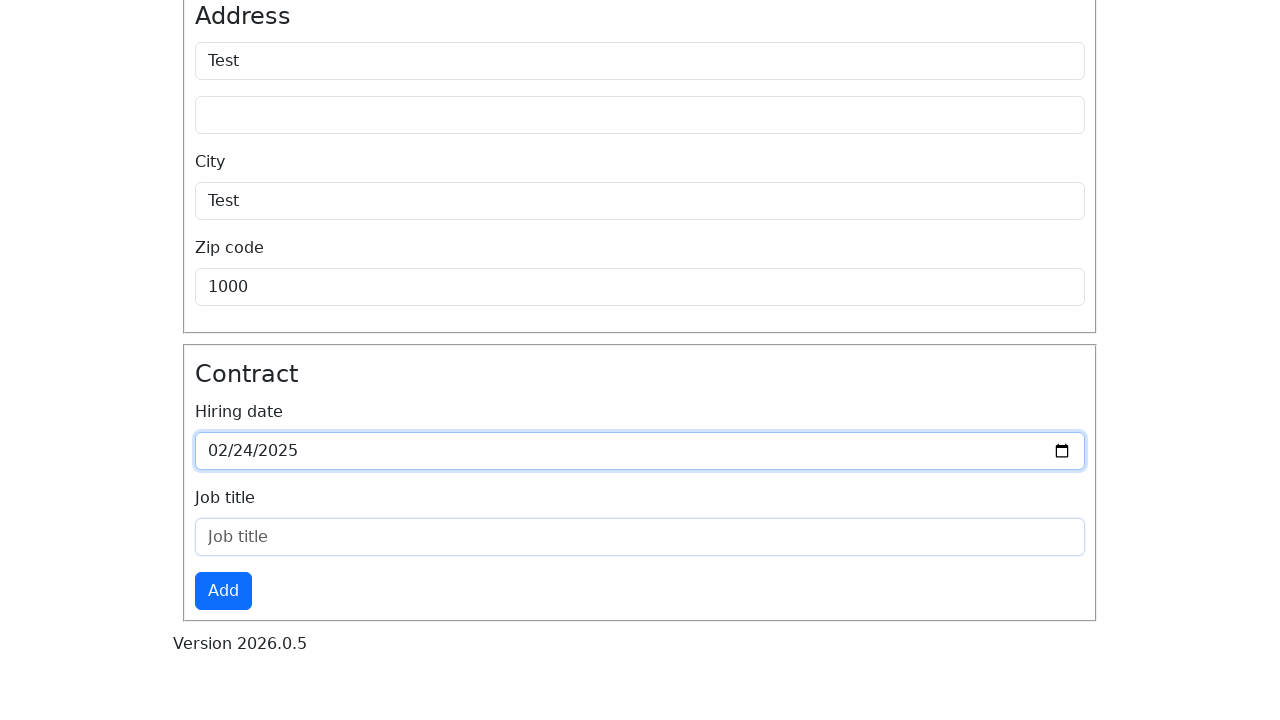

Filled job title with 'Test' on internal:attr=[placeholder="Job title"i]
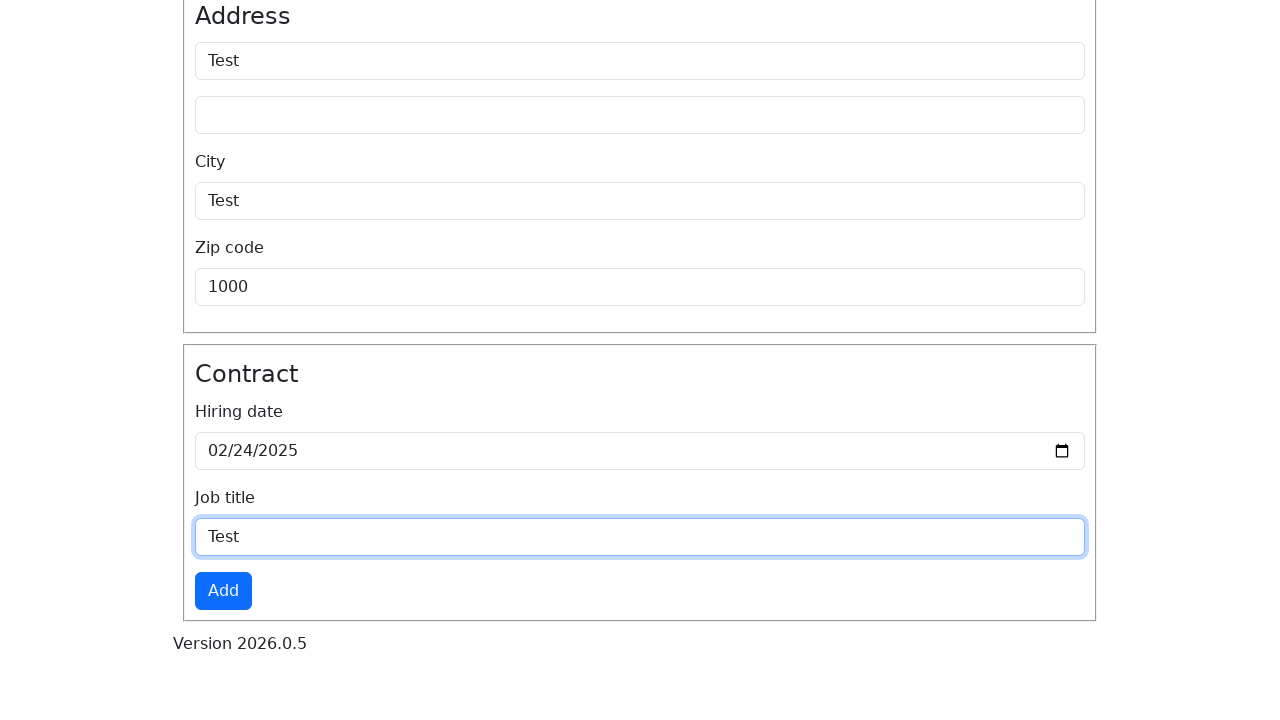

Clicked 'Add' button to create employee at (223, 591) on internal:role=button[name="Add"i]
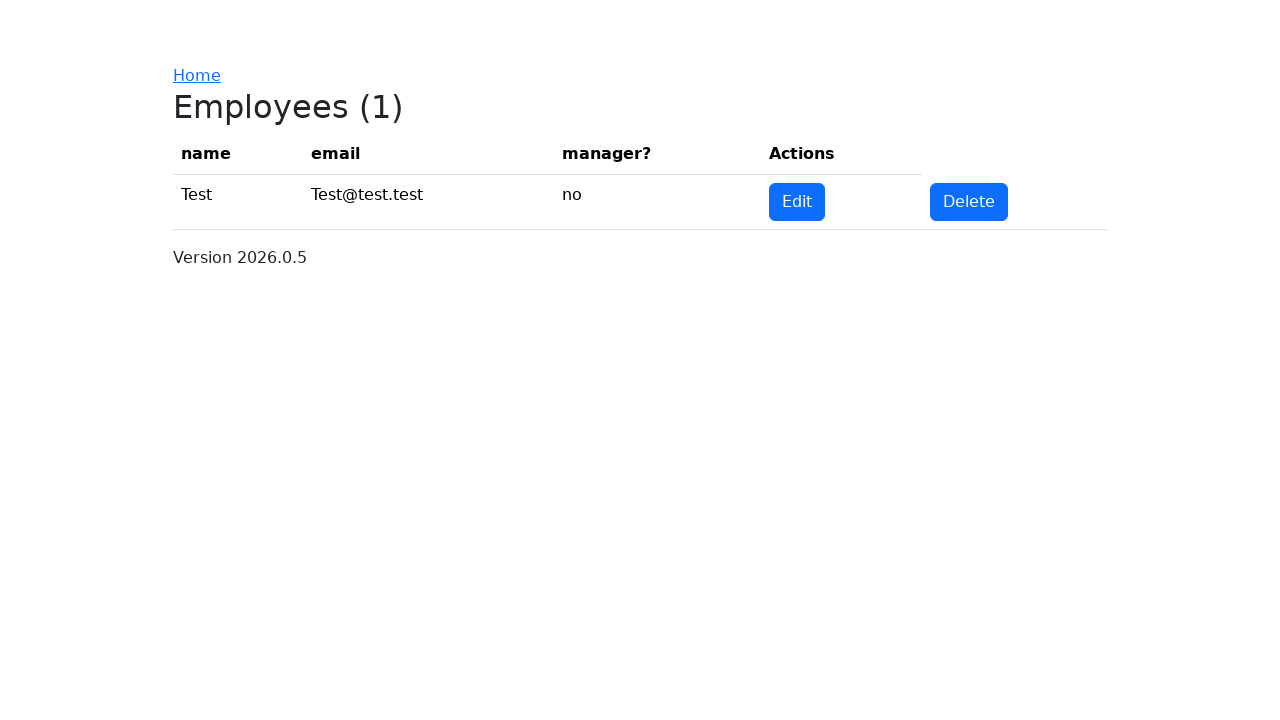

Clicked 'Edit' link for the employee at (797, 202) on internal:role=link[name="Edit"i]
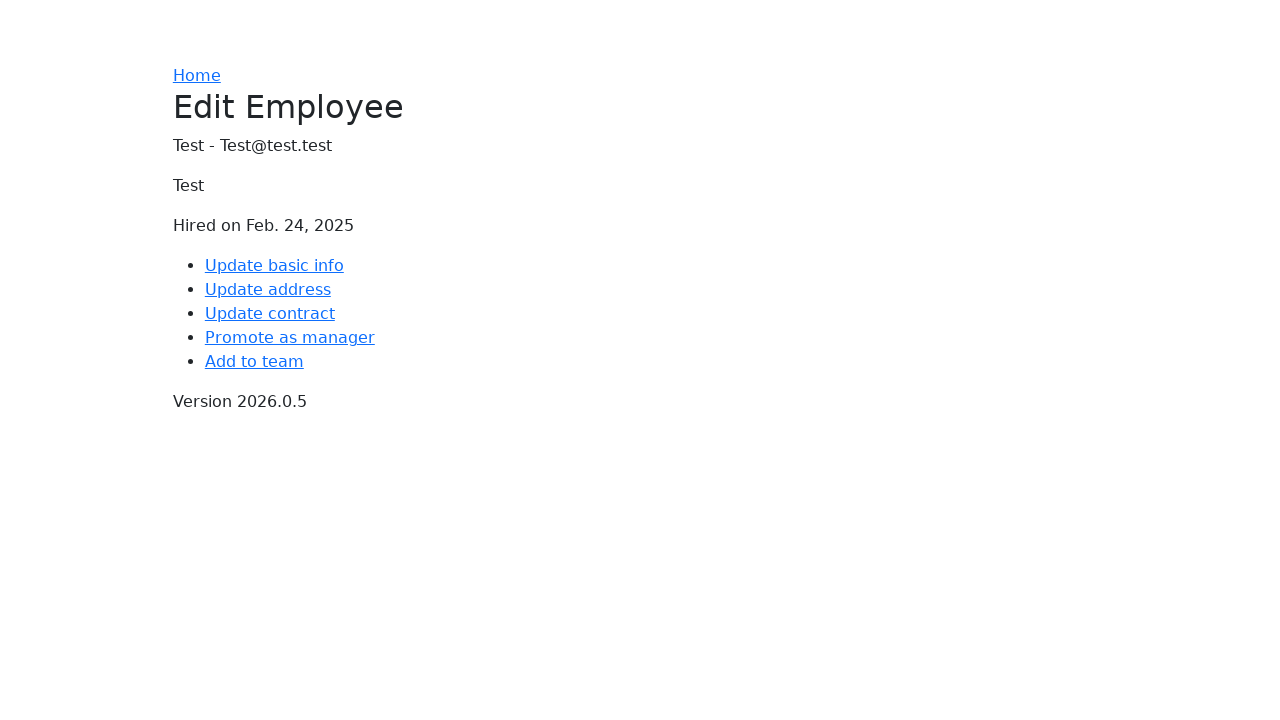

Clicked 'Add to team' link at (254, 362) on internal:role=link[name="Add to team"i]
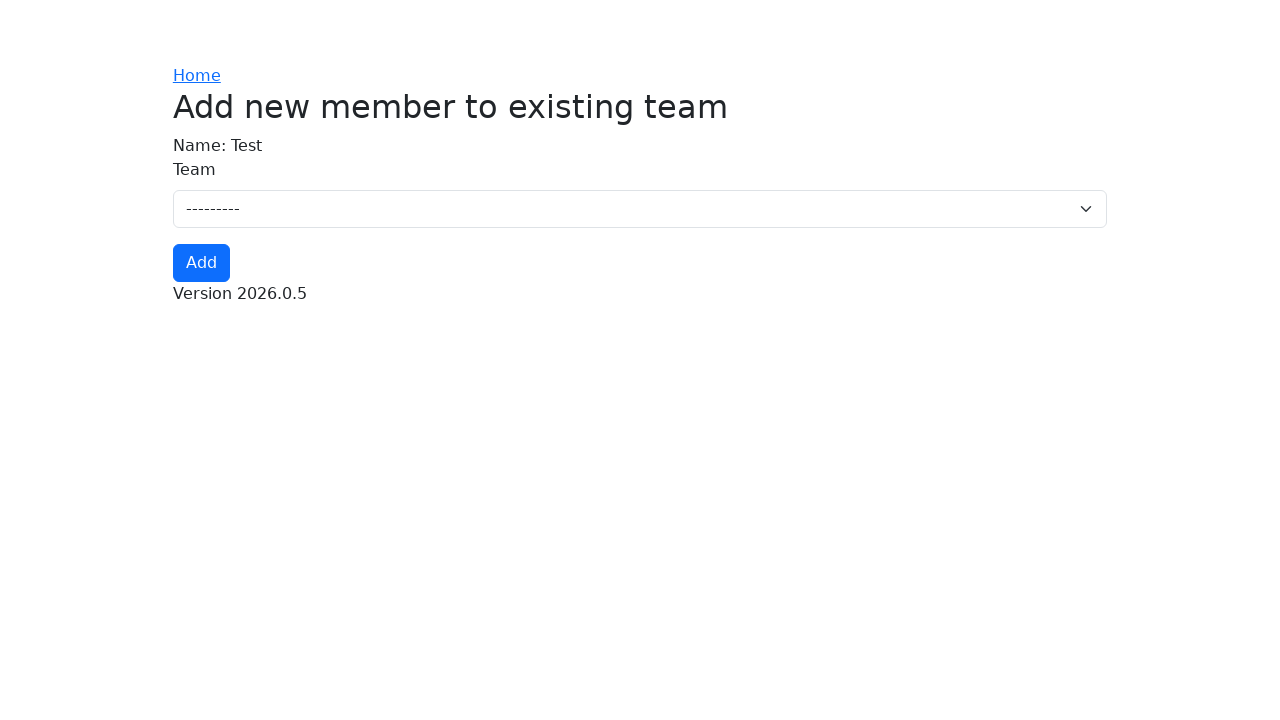

Clicked team selection field at (640, 209) on internal:label="Team"i
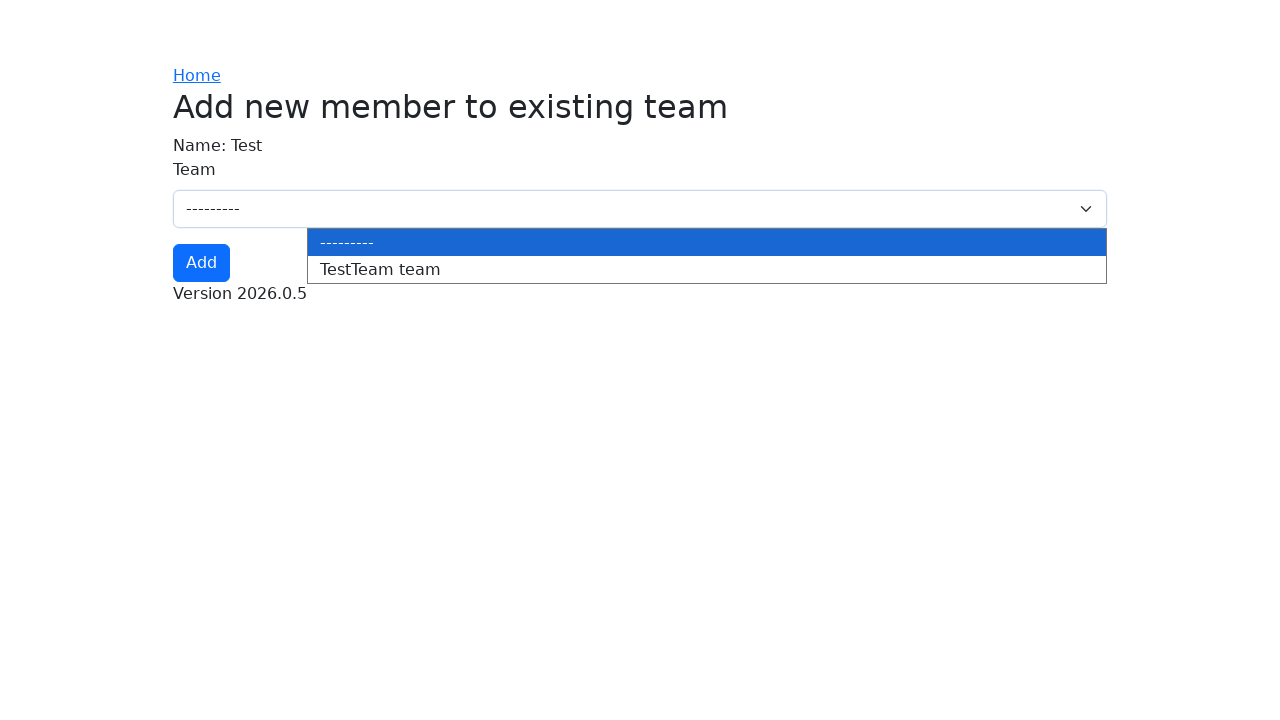

Typed 'TestTeam' in team field
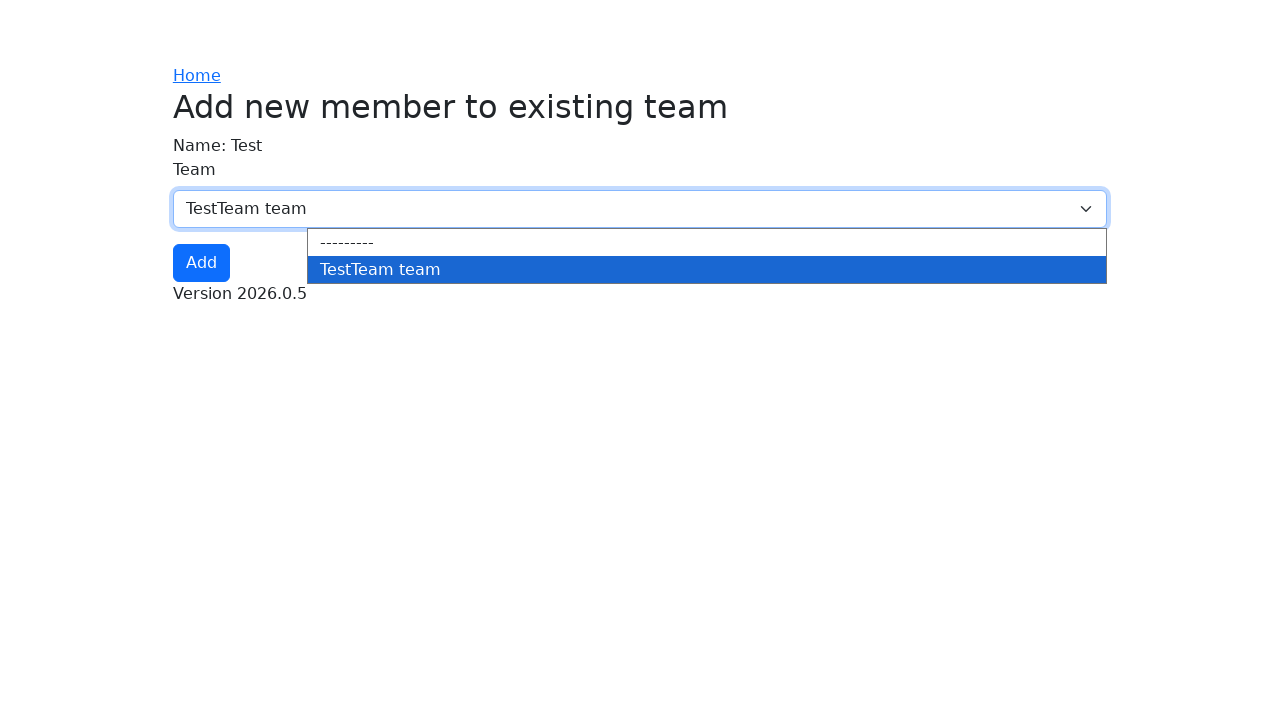

Pressed Enter to select team on internal:label="Team"i
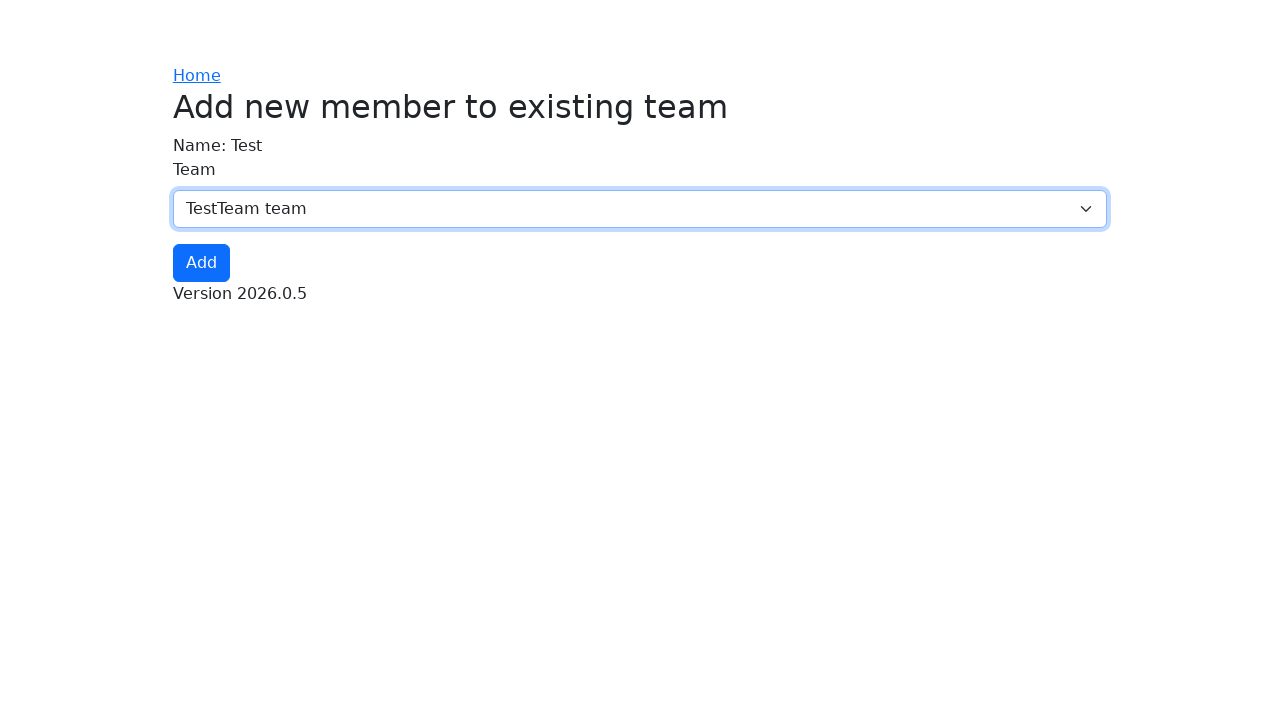

Clicked 'Add' button to assign employee to team at (201, 263) on internal:role=button[name="Add"i]
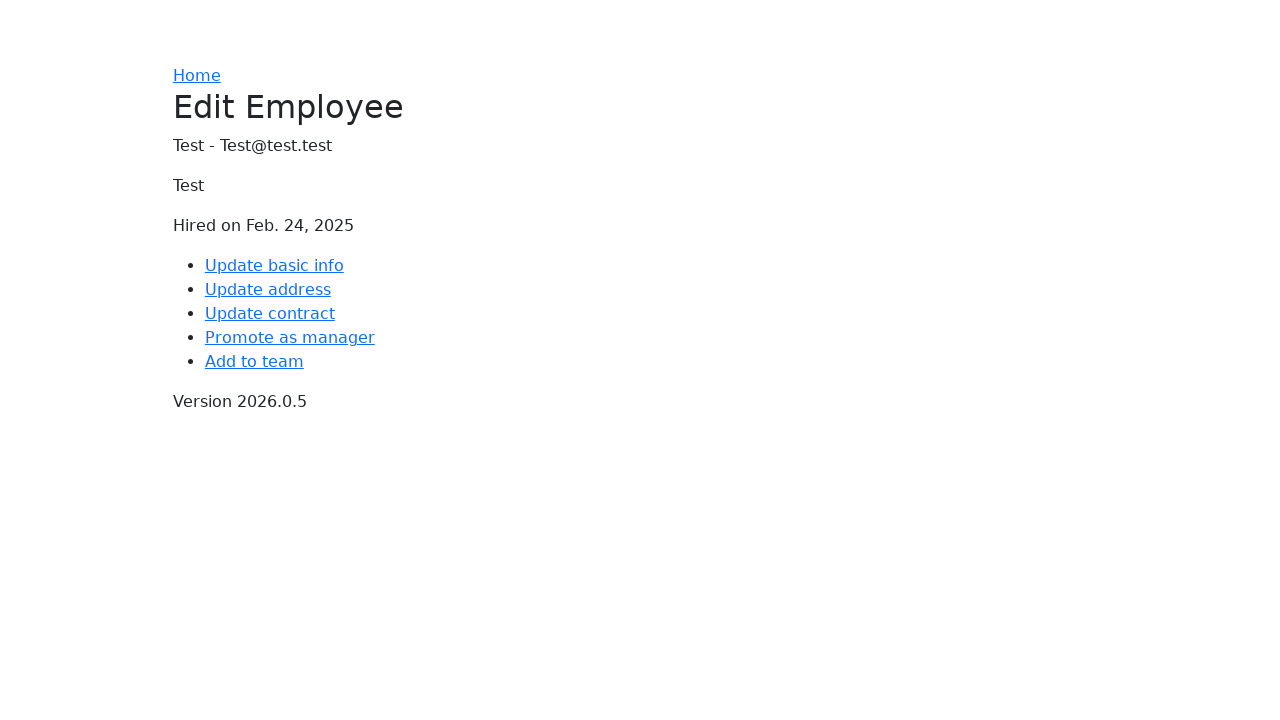

Clicked 'Home' link to navigate home at (197, 76) on internal:role=link[name="Home"i]
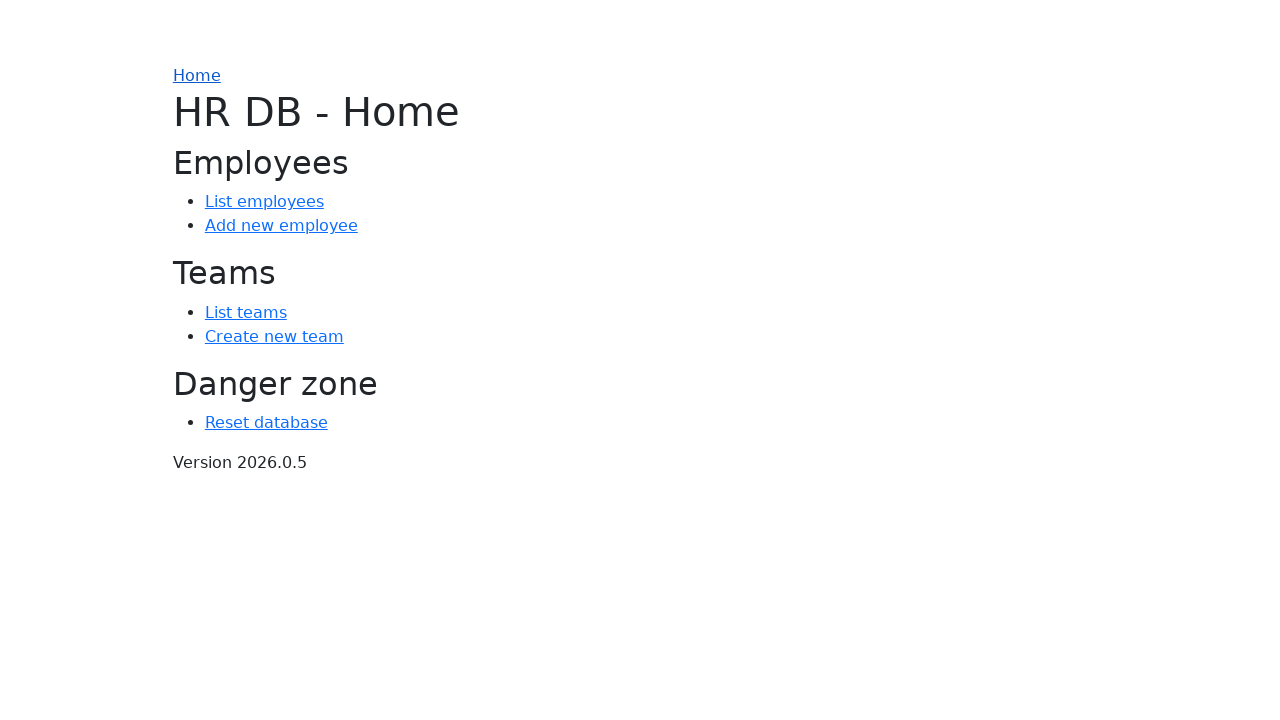

Clicked 'List teams' link at (246, 312) on internal:role=link[name="List teams"i]
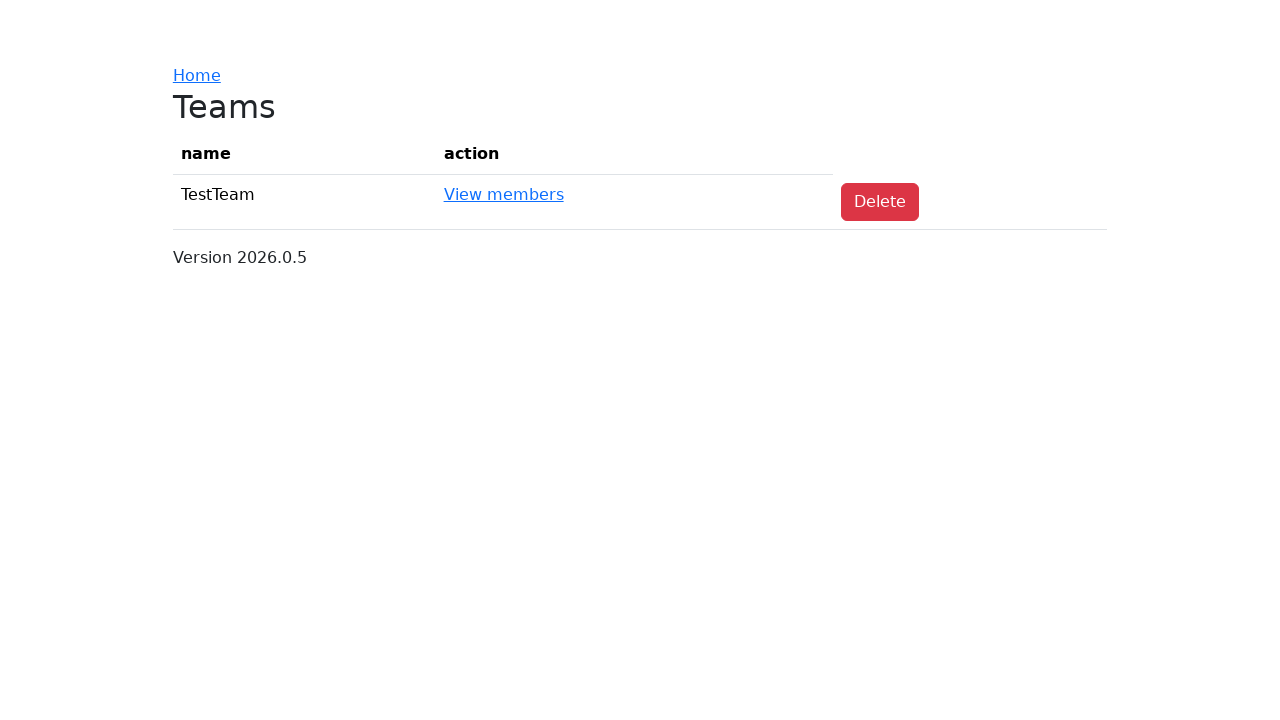

Clicked 'Delete' link for the first team at (880, 202) on internal:role=link[name="Delete"i] >> nth=0
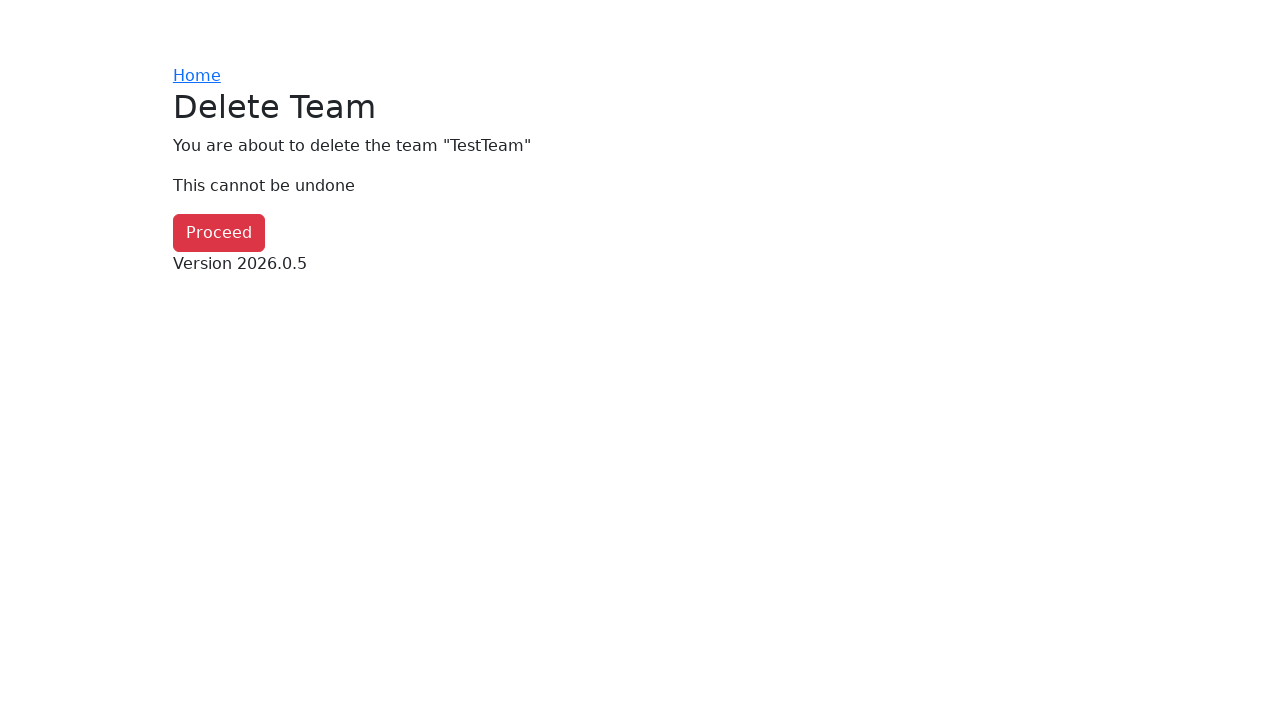

Clicked 'Proceed' button to confirm team deletion at (219, 233) on internal:role=button[name="Proceed"i]
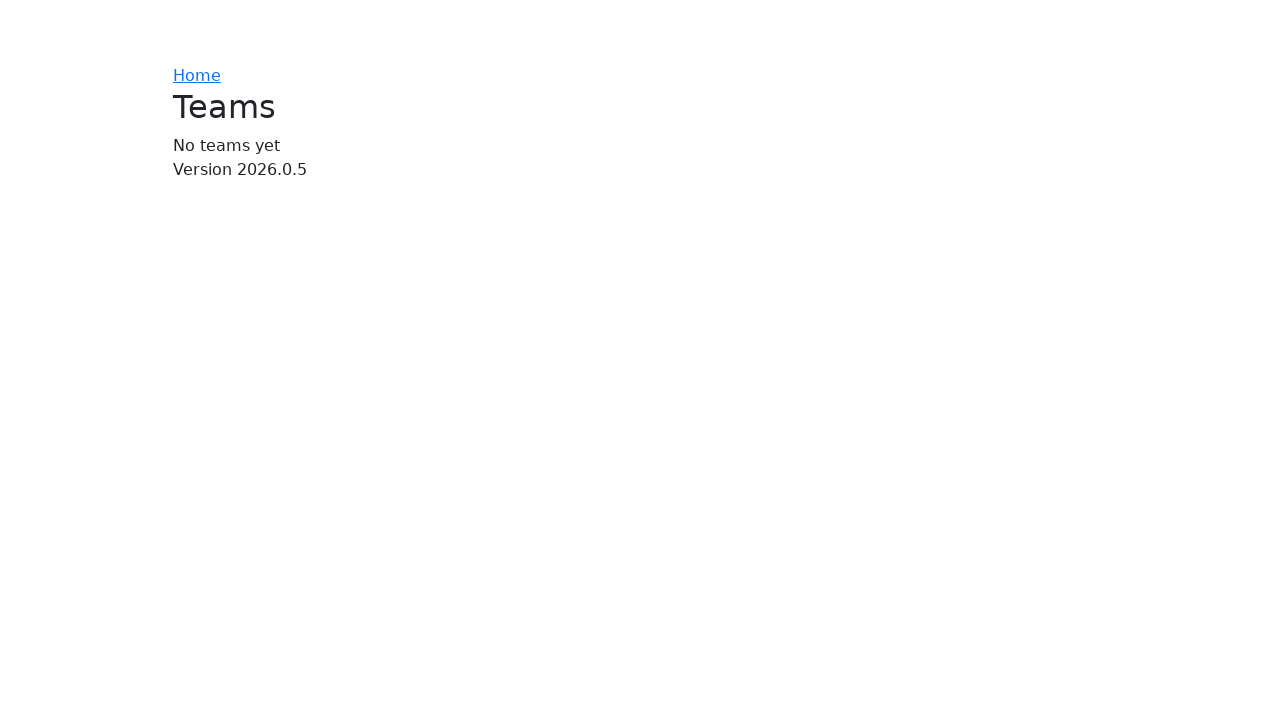

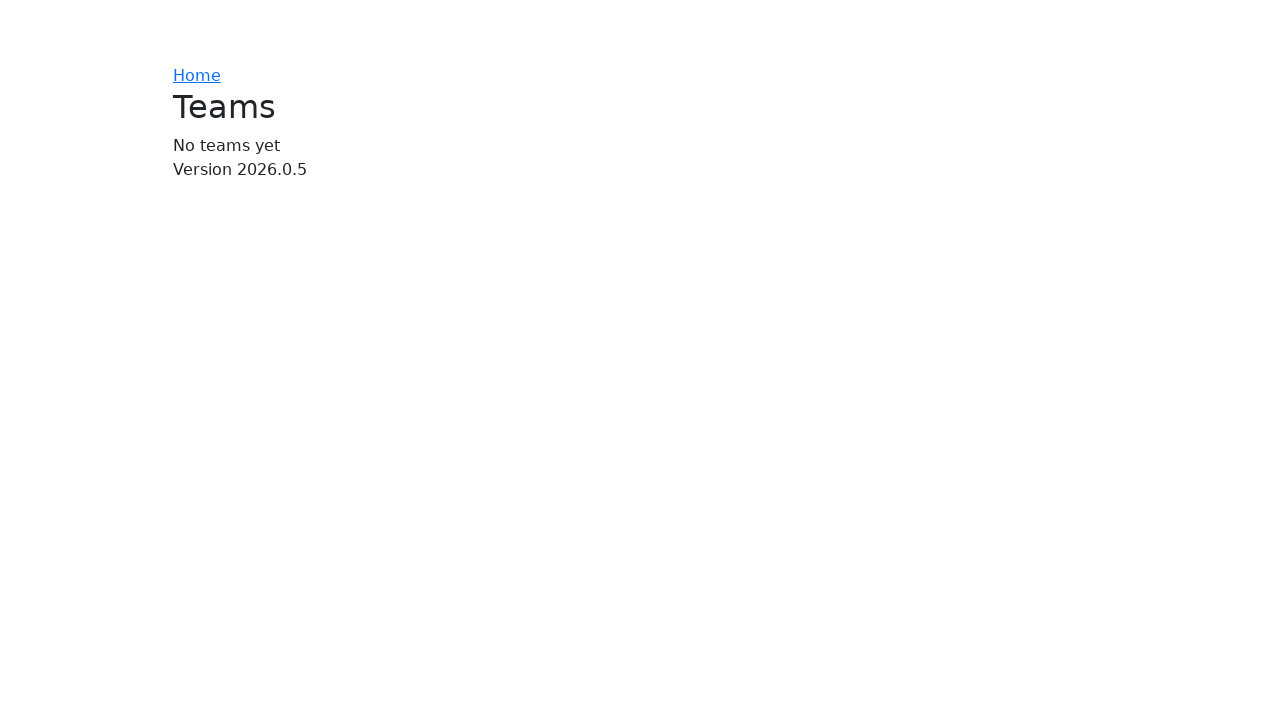